Tests that entered text is trimmed when editing a todo item

Starting URL: https://demo.playwright.dev/todomvc

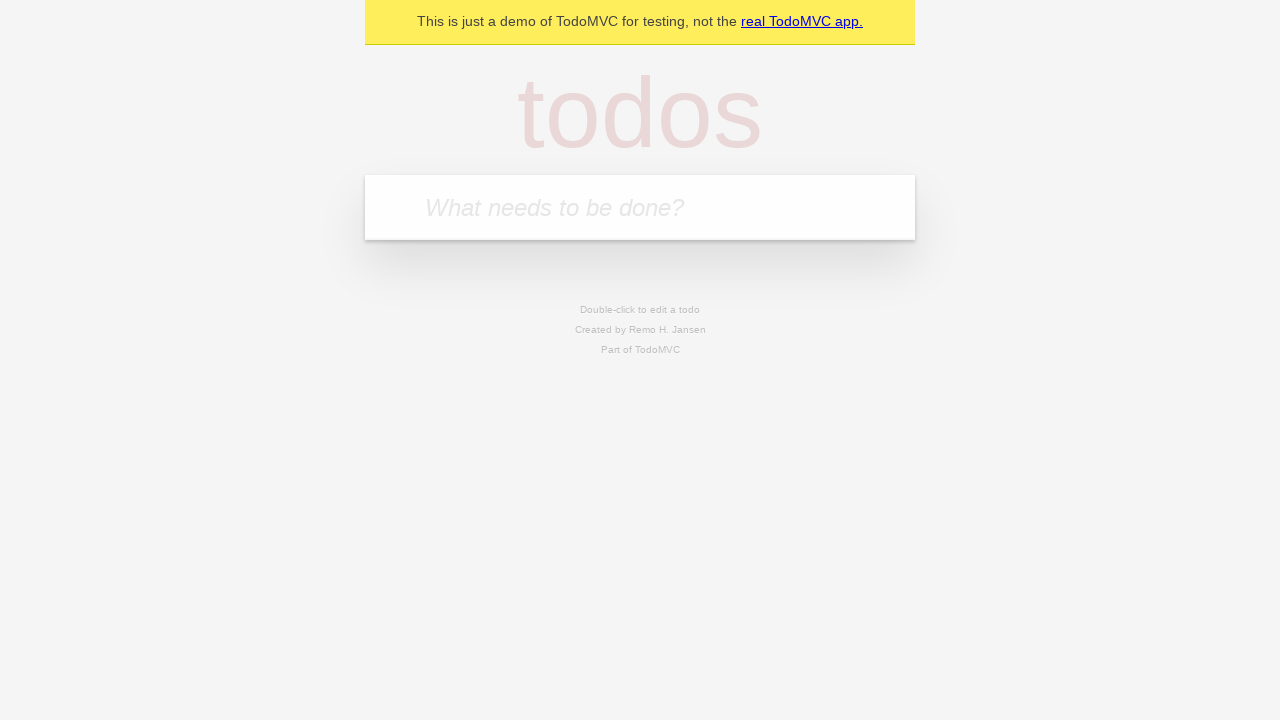

Filled input field with first todo item 'buy some cheese' on internal:attr=[placeholder="What needs to be done?"i]
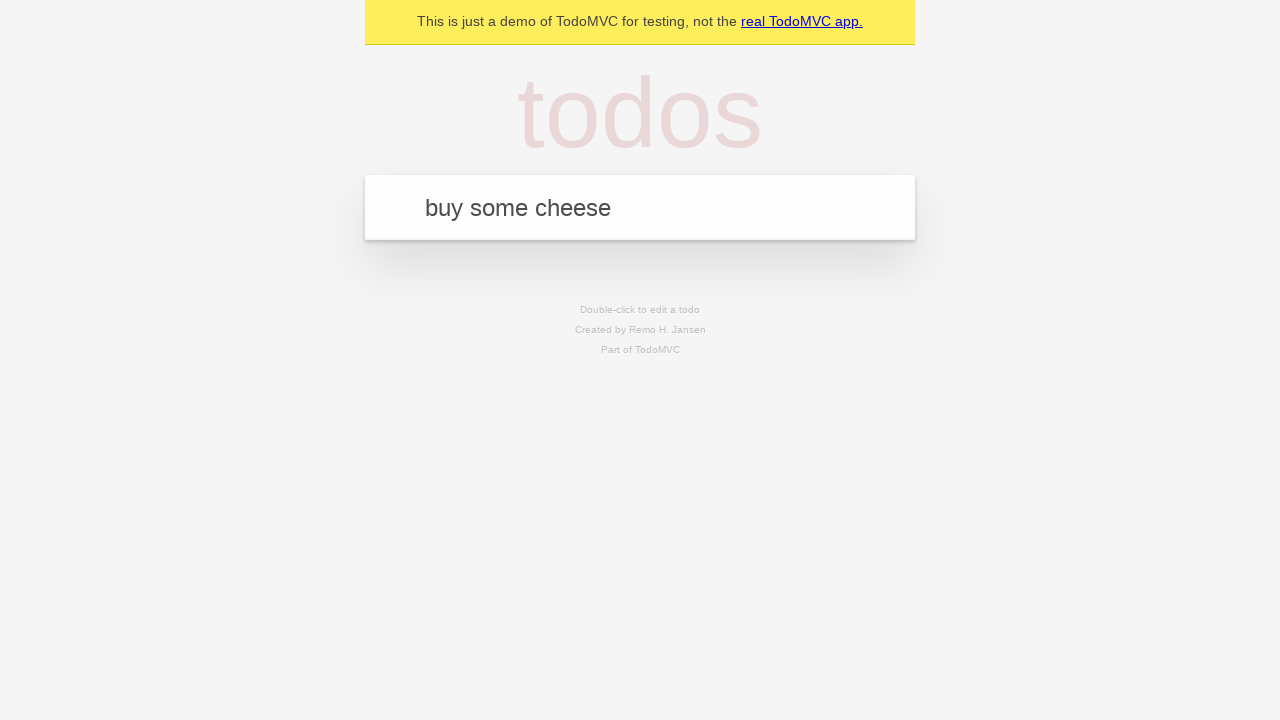

Pressed Enter to create first todo item on internal:attr=[placeholder="What needs to be done?"i]
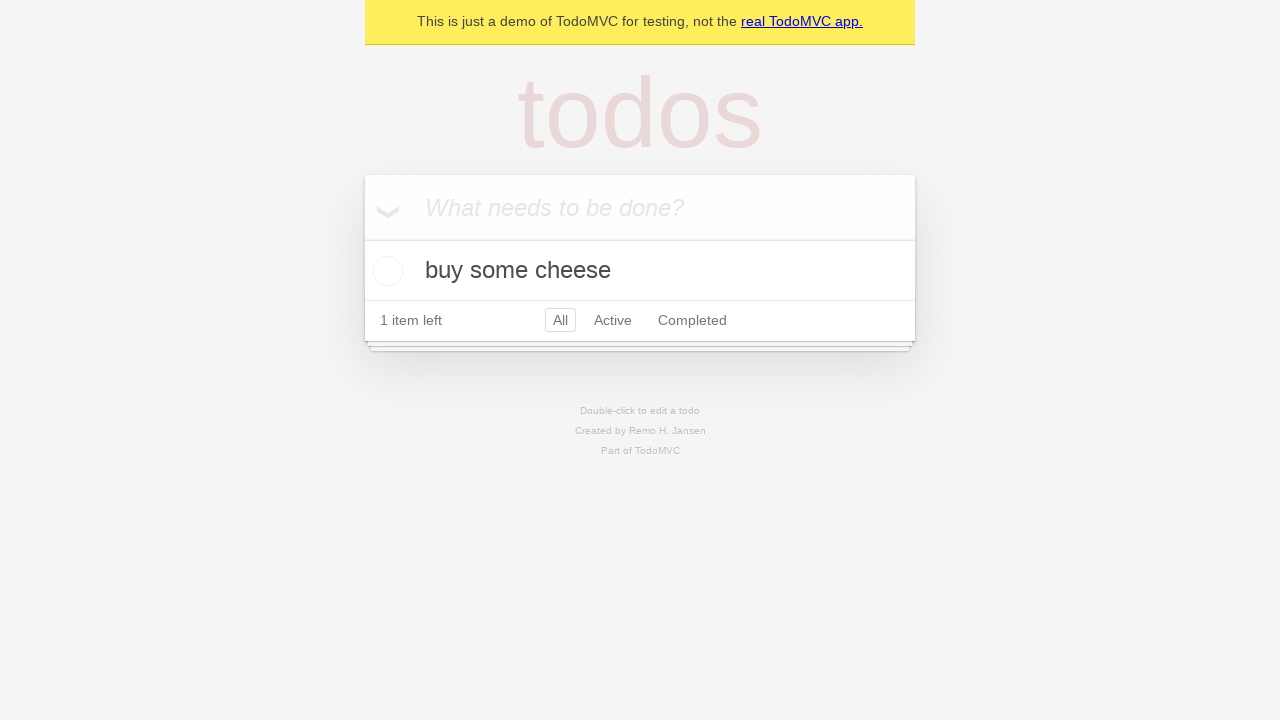

Filled input field with second todo item 'feed the cat' on internal:attr=[placeholder="What needs to be done?"i]
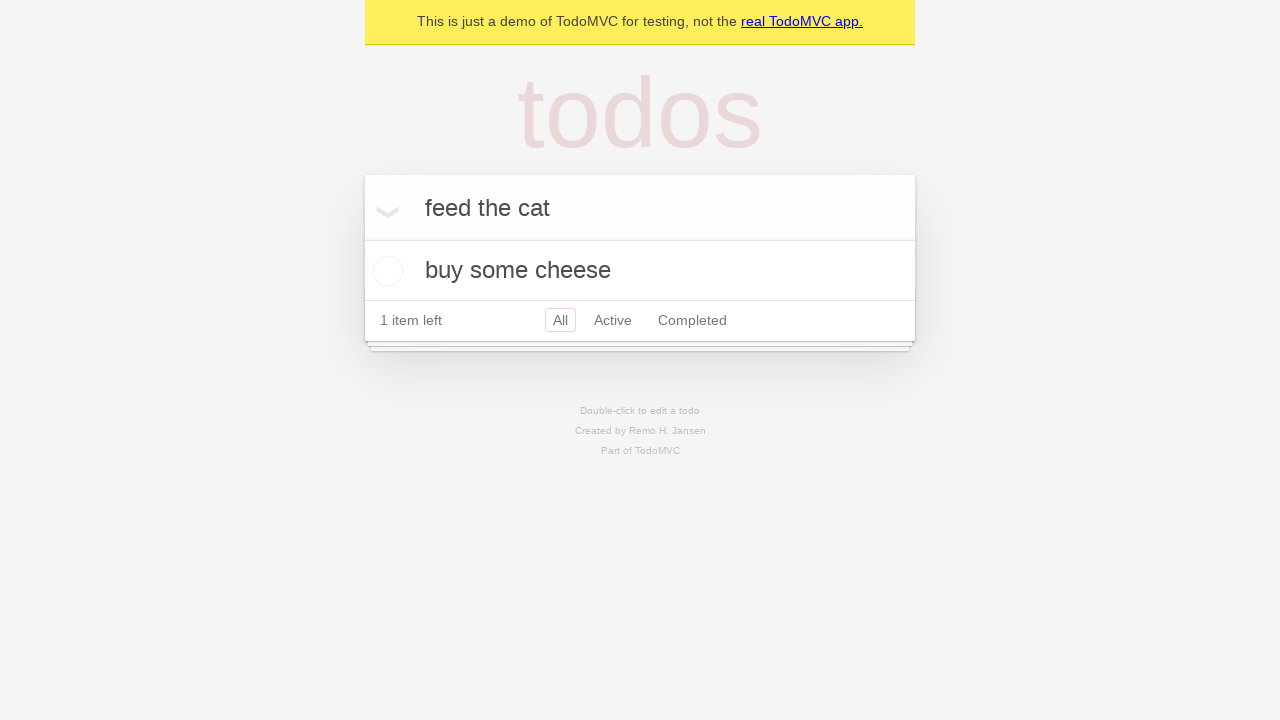

Pressed Enter to create second todo item on internal:attr=[placeholder="What needs to be done?"i]
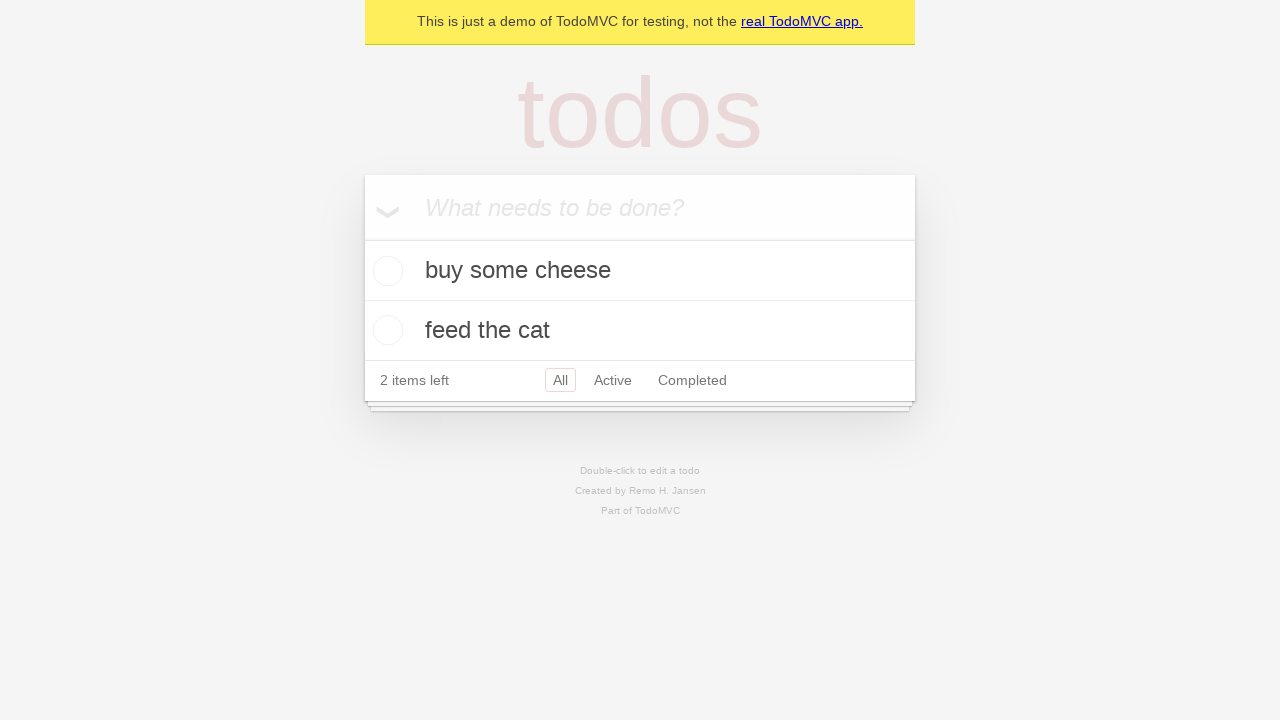

Filled input field with third todo item 'book a doctors appointment' on internal:attr=[placeholder="What needs to be done?"i]
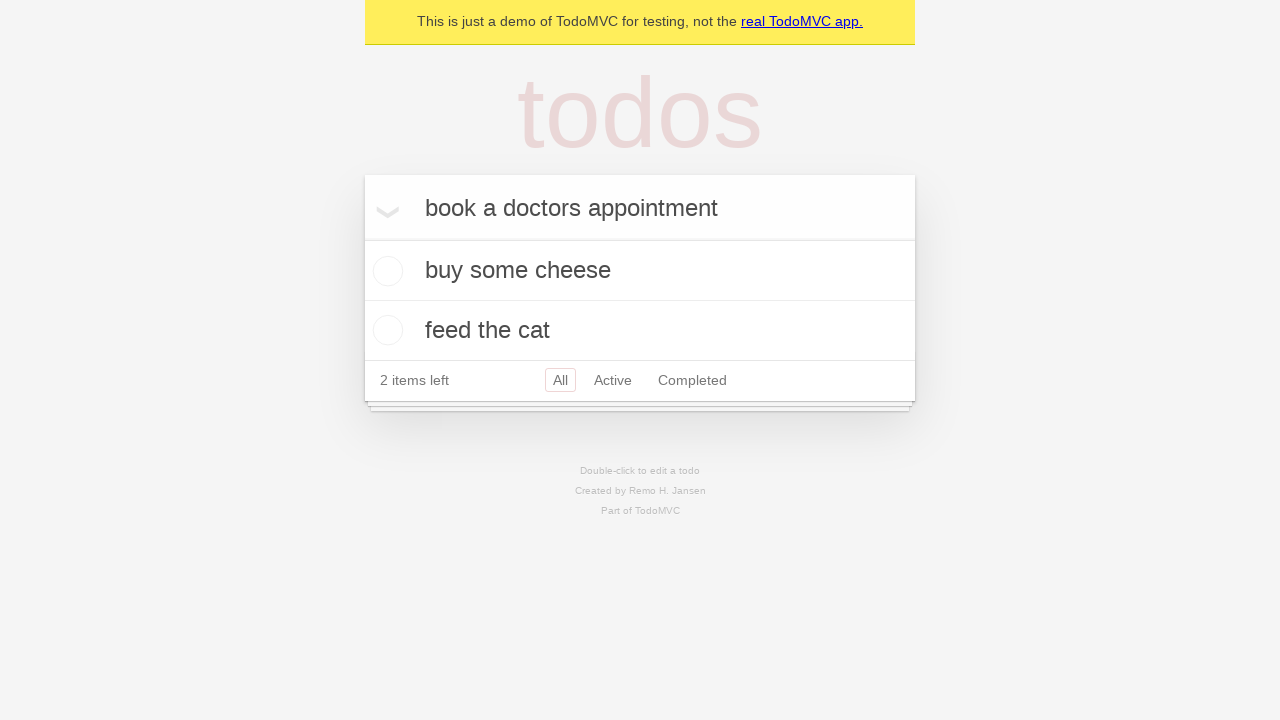

Pressed Enter to create third todo item on internal:attr=[placeholder="What needs to be done?"i]
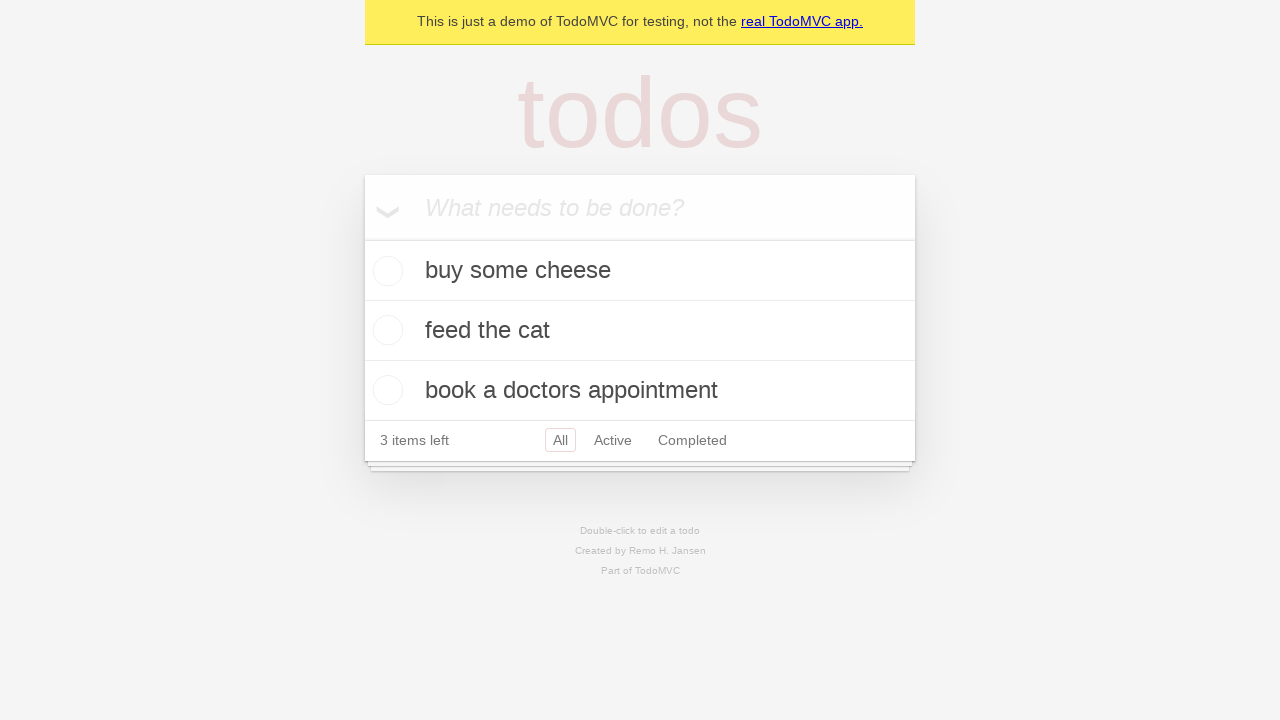

Double-clicked second todo item to enter edit mode at (640, 331) on internal:testid=[data-testid="todo-item"s] >> nth=1
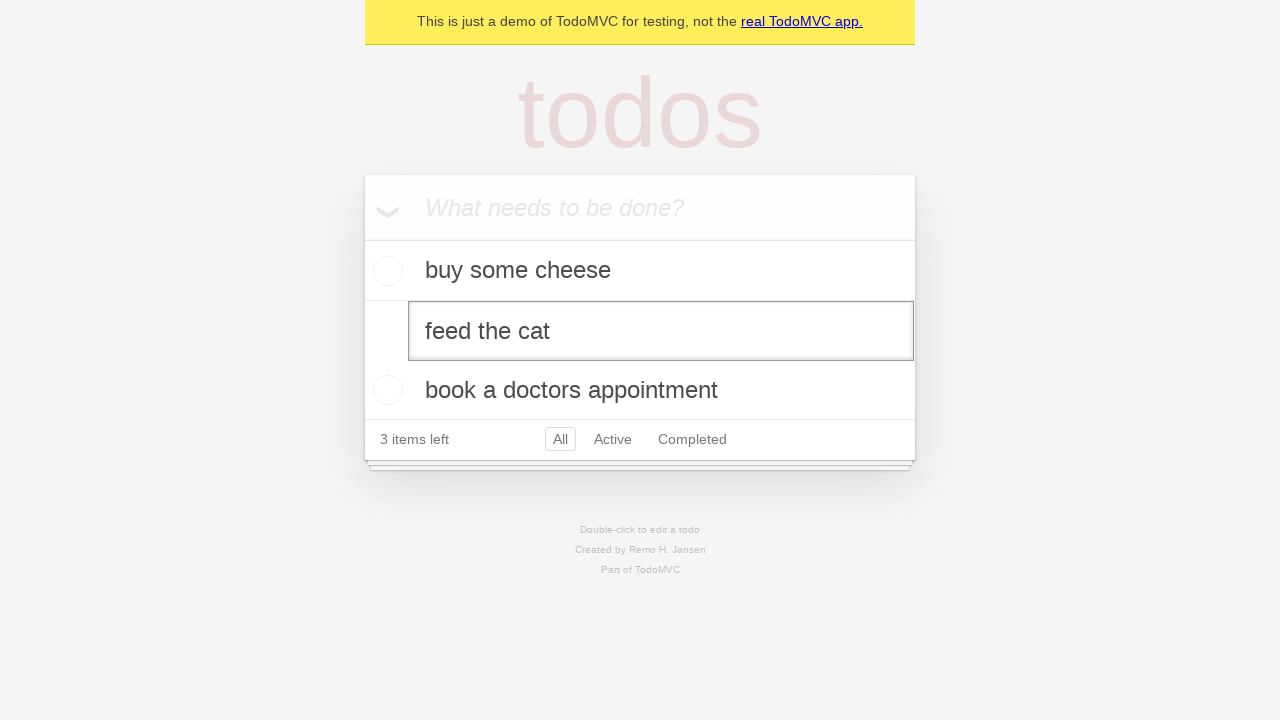

Filled edit field with text containing leading and trailing whitespace on internal:testid=[data-testid="todo-item"s] >> nth=1 >> internal:role=textbox[nam
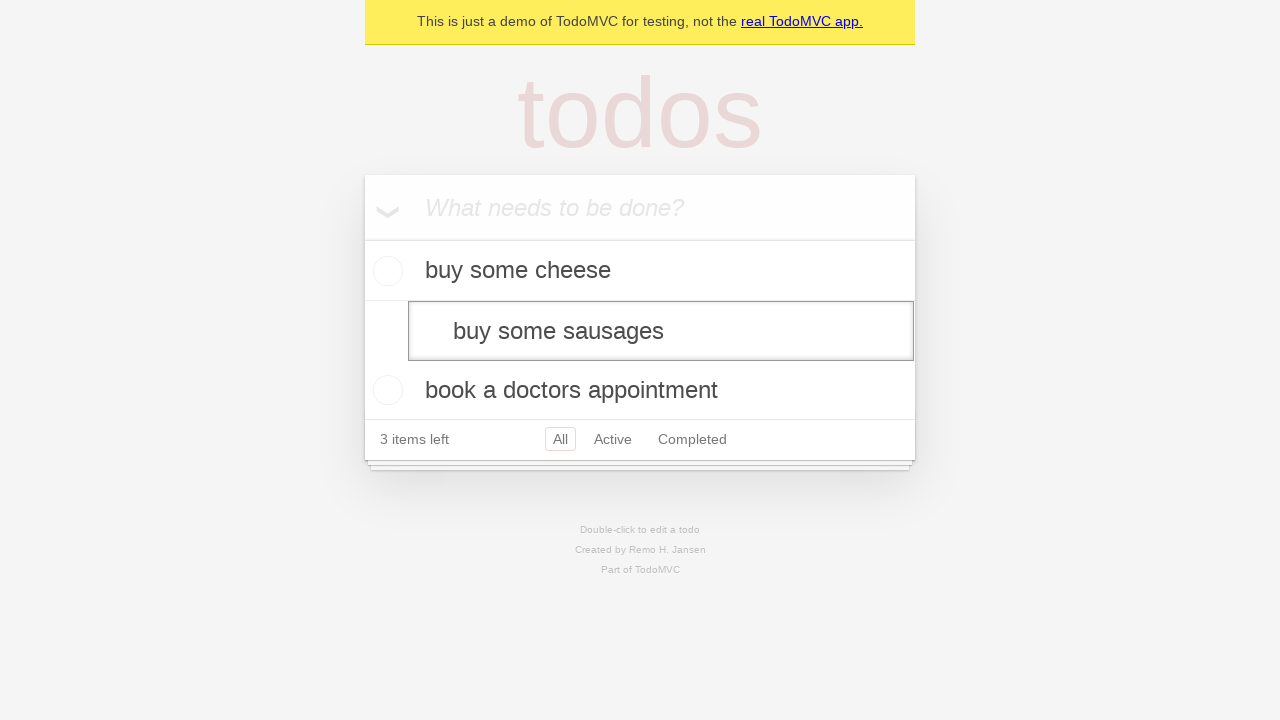

Pressed Enter to save edited todo item, verifying text is trimmed on internal:testid=[data-testid="todo-item"s] >> nth=1 >> internal:role=textbox[nam
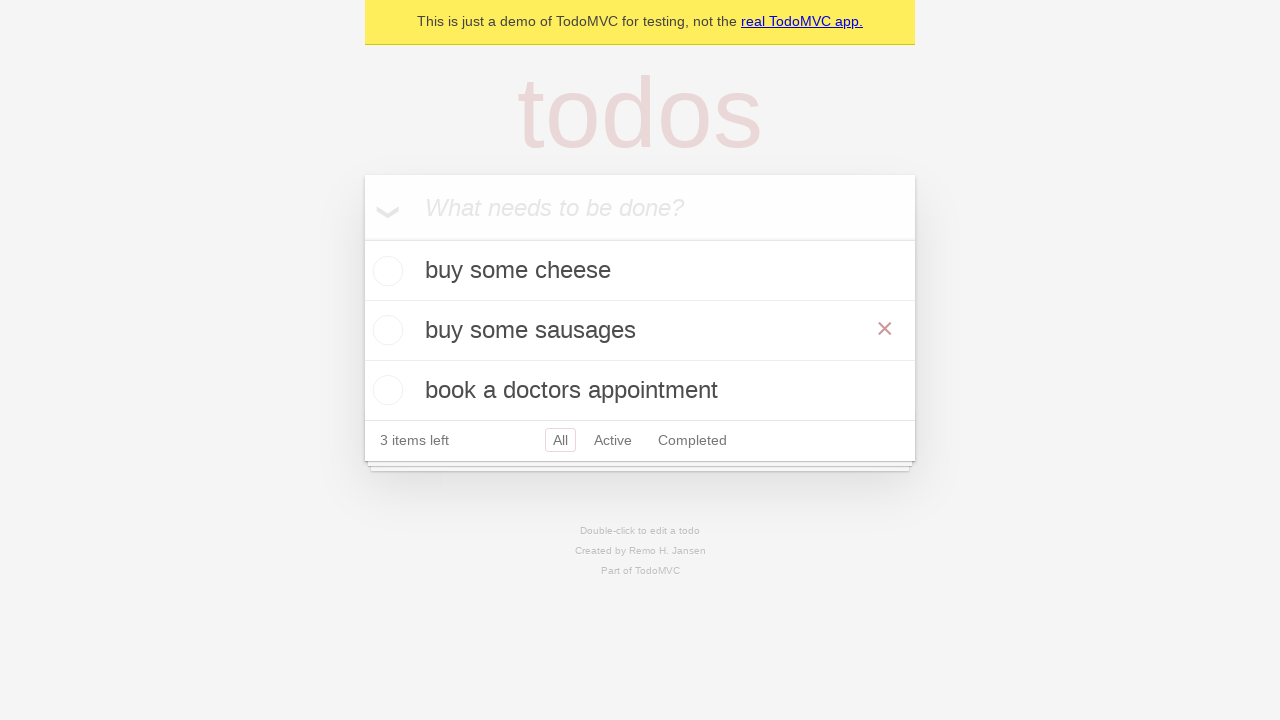

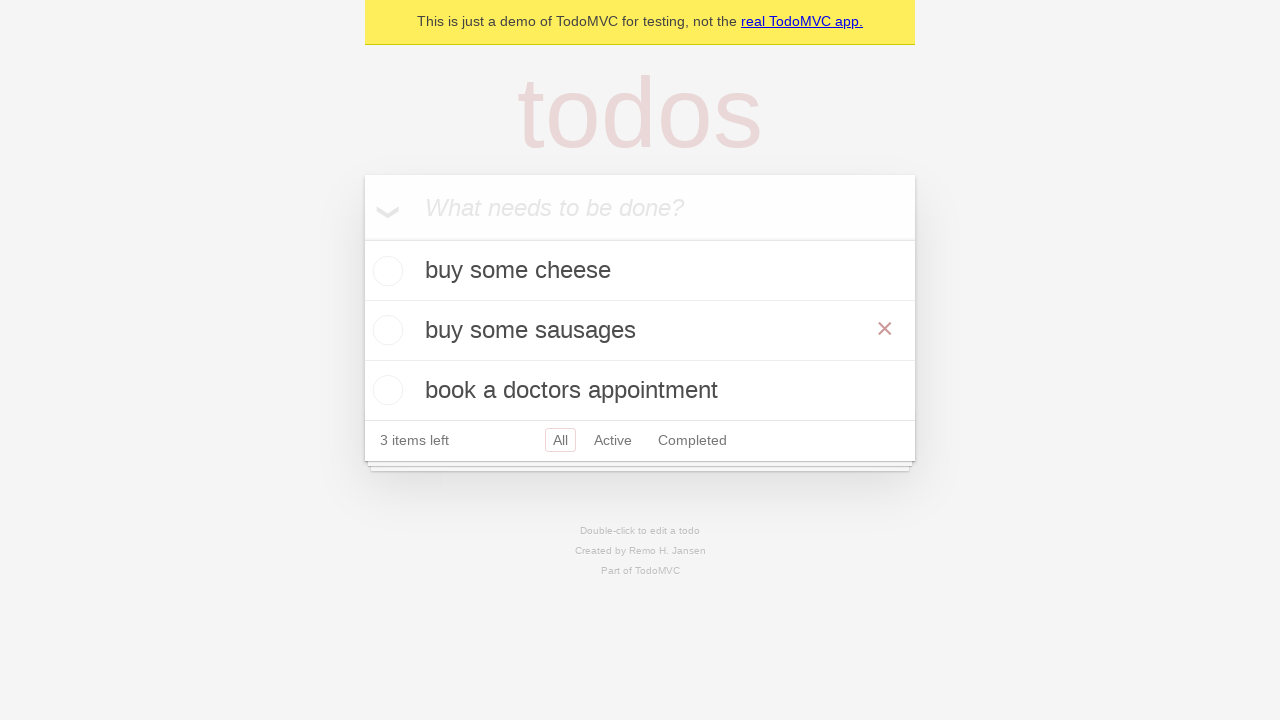